Tests radio button selection functionality by clicking each radio button (Yes, Impressive, No) and verifying they can be selected

Starting URL: http://test.rubywatir.com/radios.php

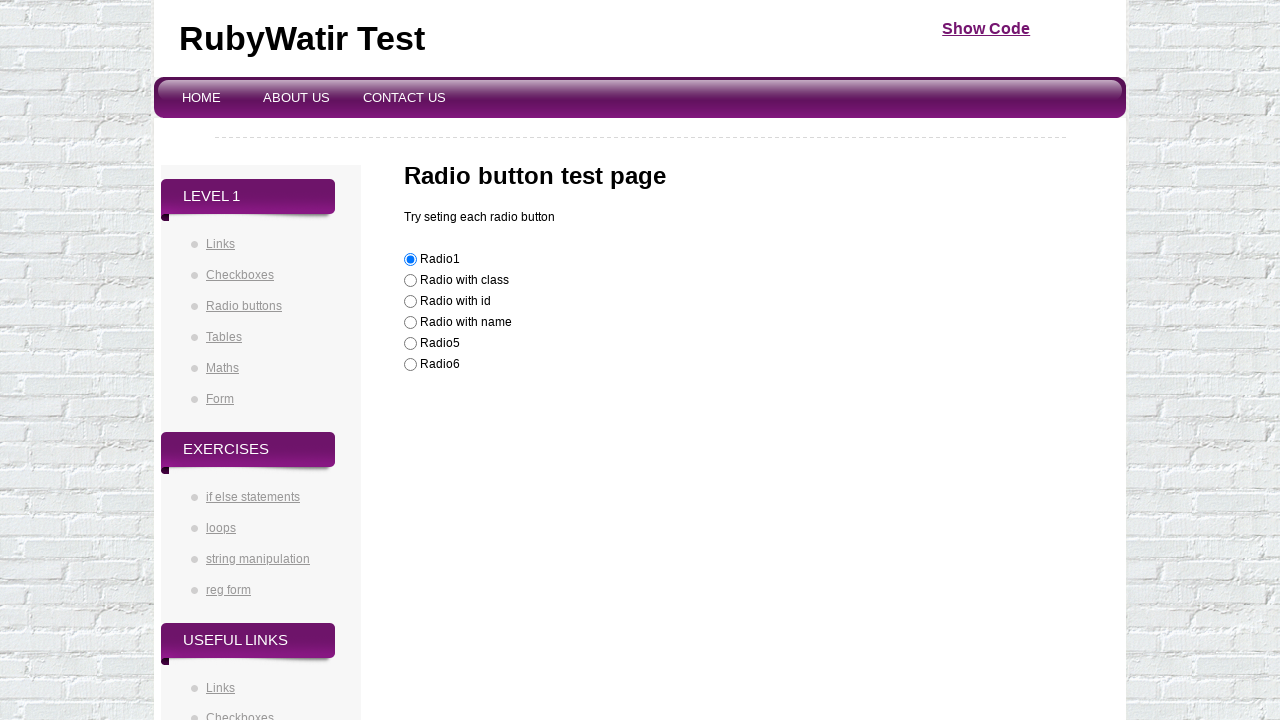

Navigated to radio buttons test page
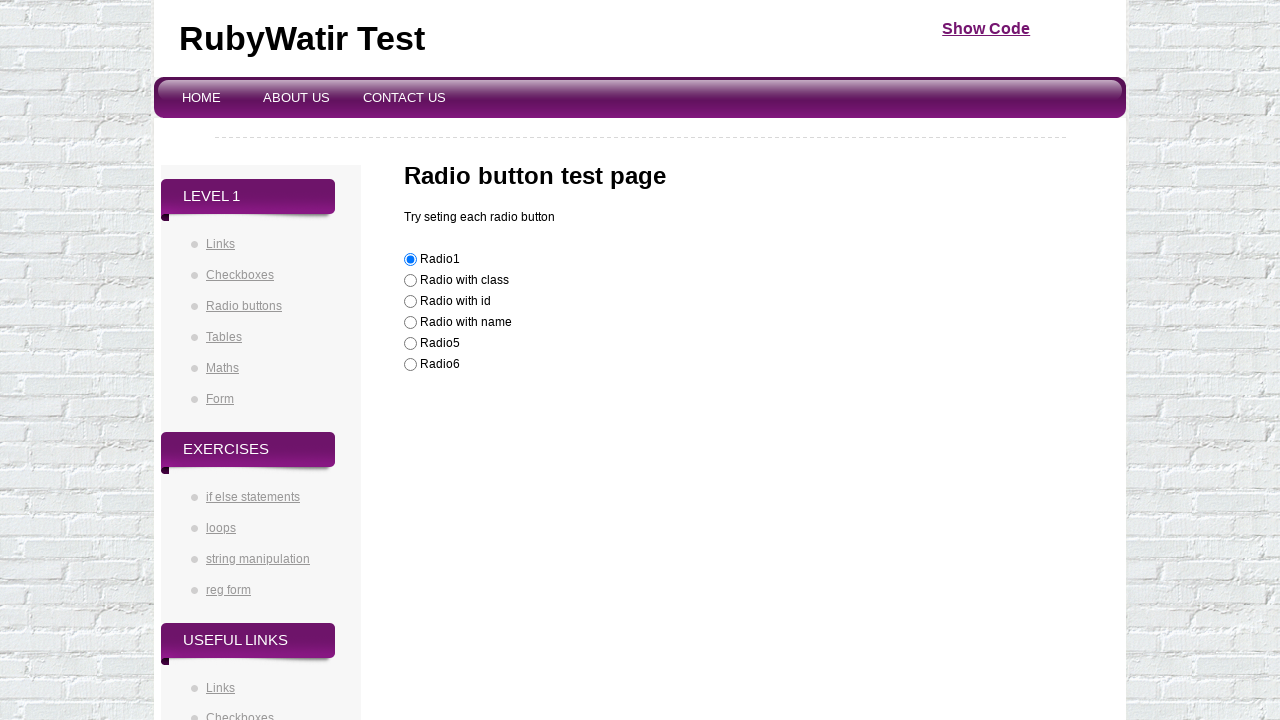

Radio buttons loaded
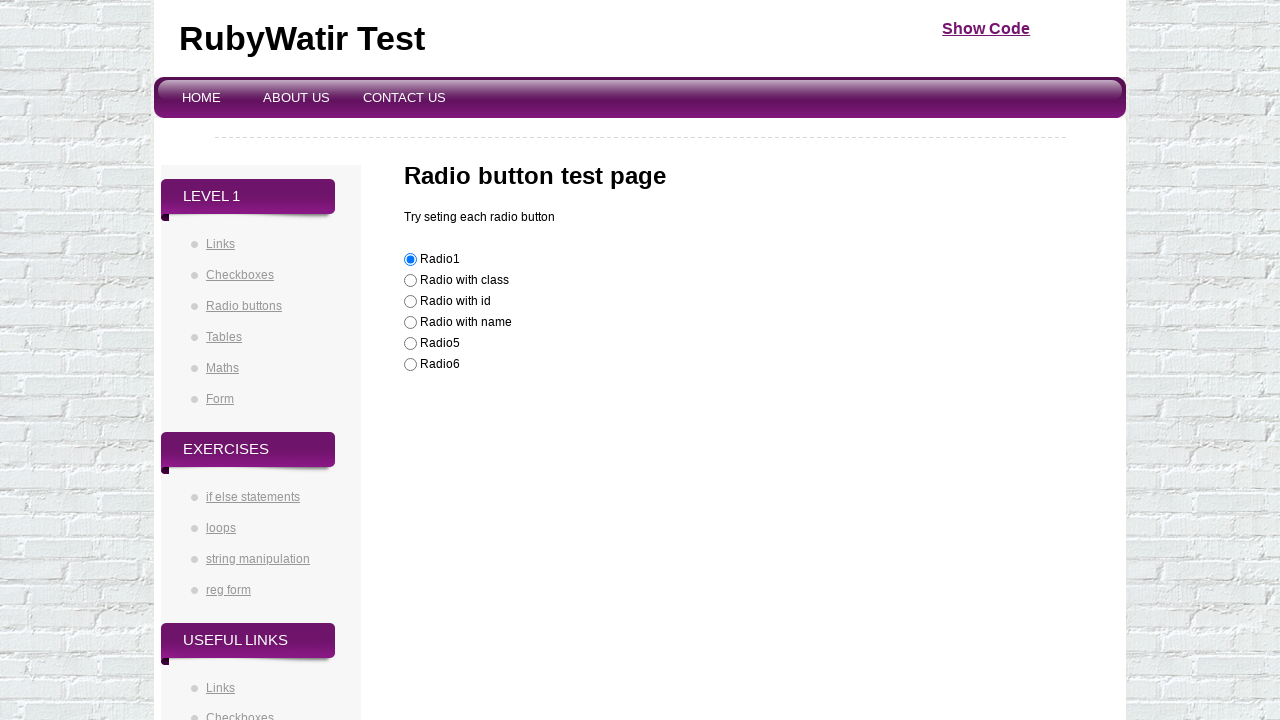

Clicked a radio button from the collection at (410, 260) on xpath=//p/input >> nth=0
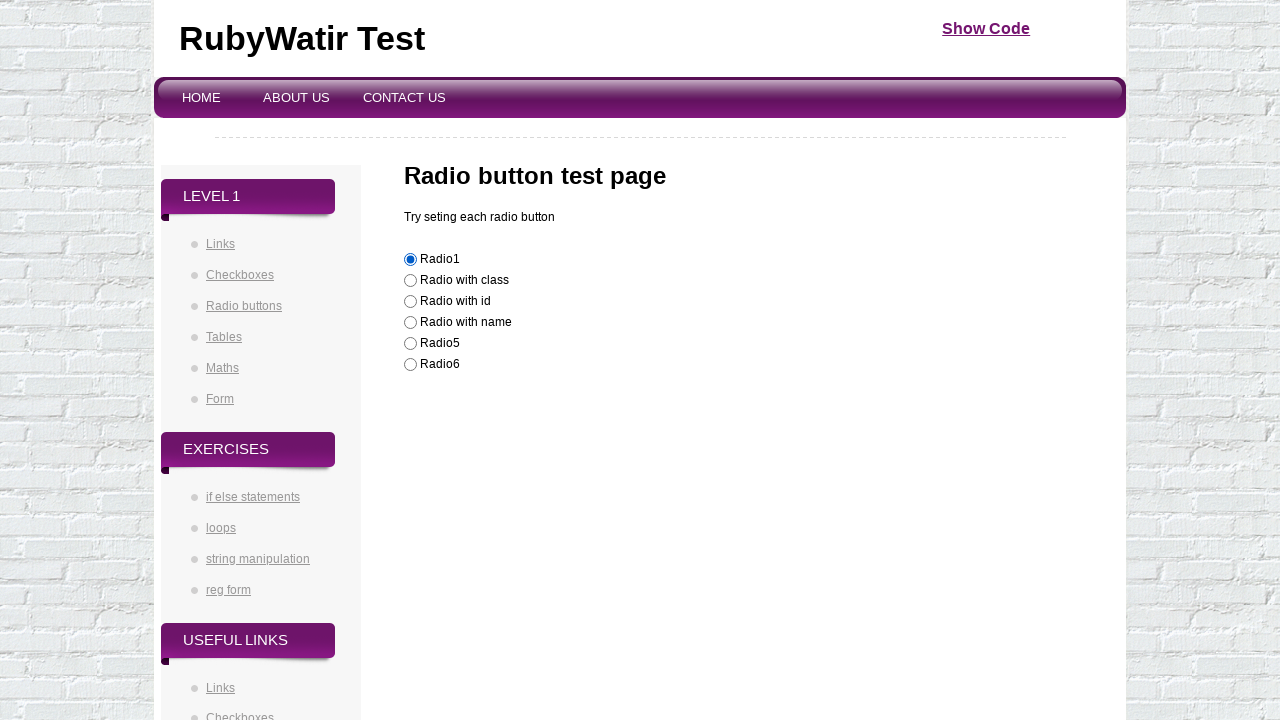

Clicked a radio button from the collection at (410, 281) on xpath=//p/input >> nth=1
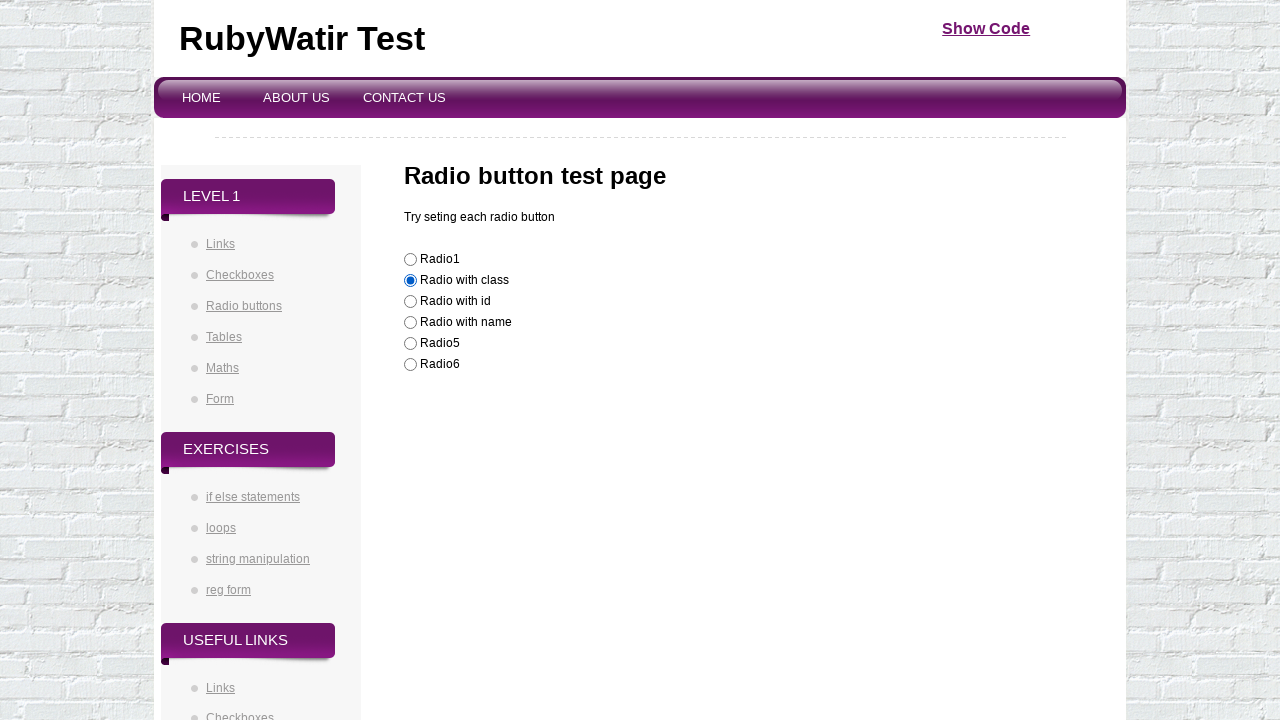

Clicked a radio button from the collection at (410, 302) on xpath=//p/input >> nth=2
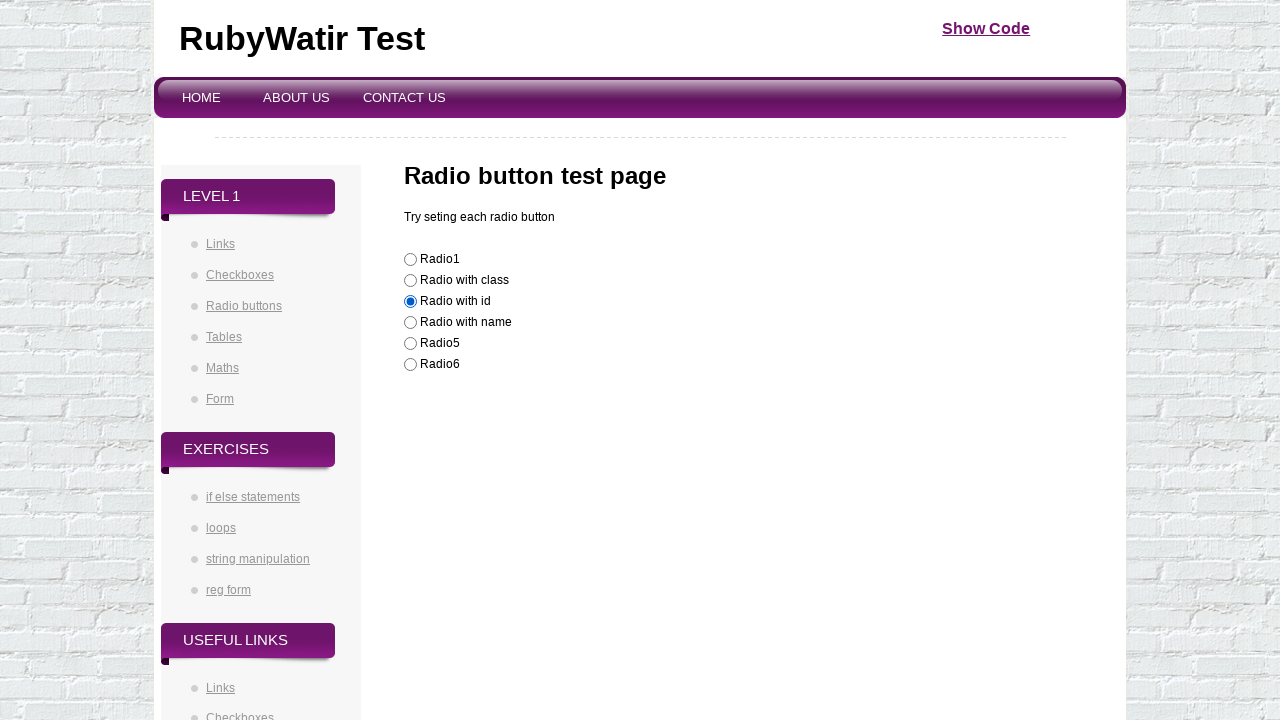

Clicked a radio button from the collection at (410, 323) on xpath=//p/input >> nth=3
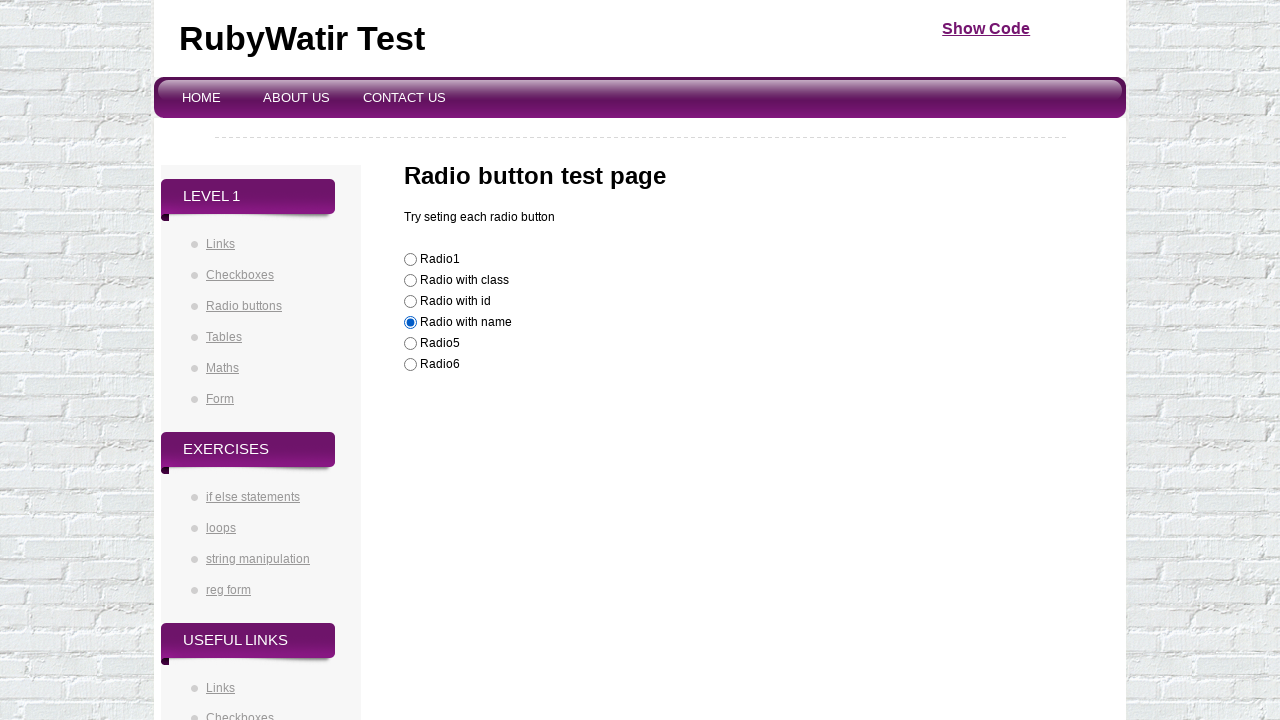

Clicked a radio button from the collection at (410, 344) on xpath=//p/input >> nth=4
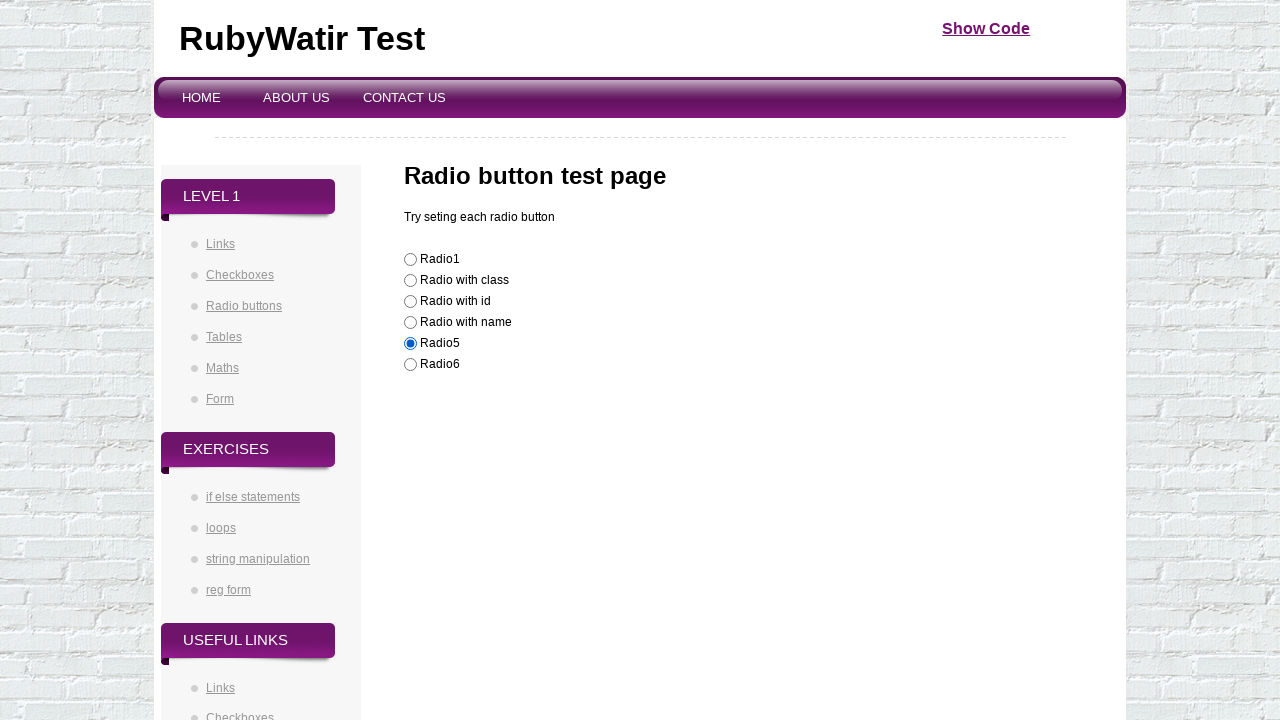

Clicked a radio button from the collection at (410, 365) on xpath=//p/input >> nth=5
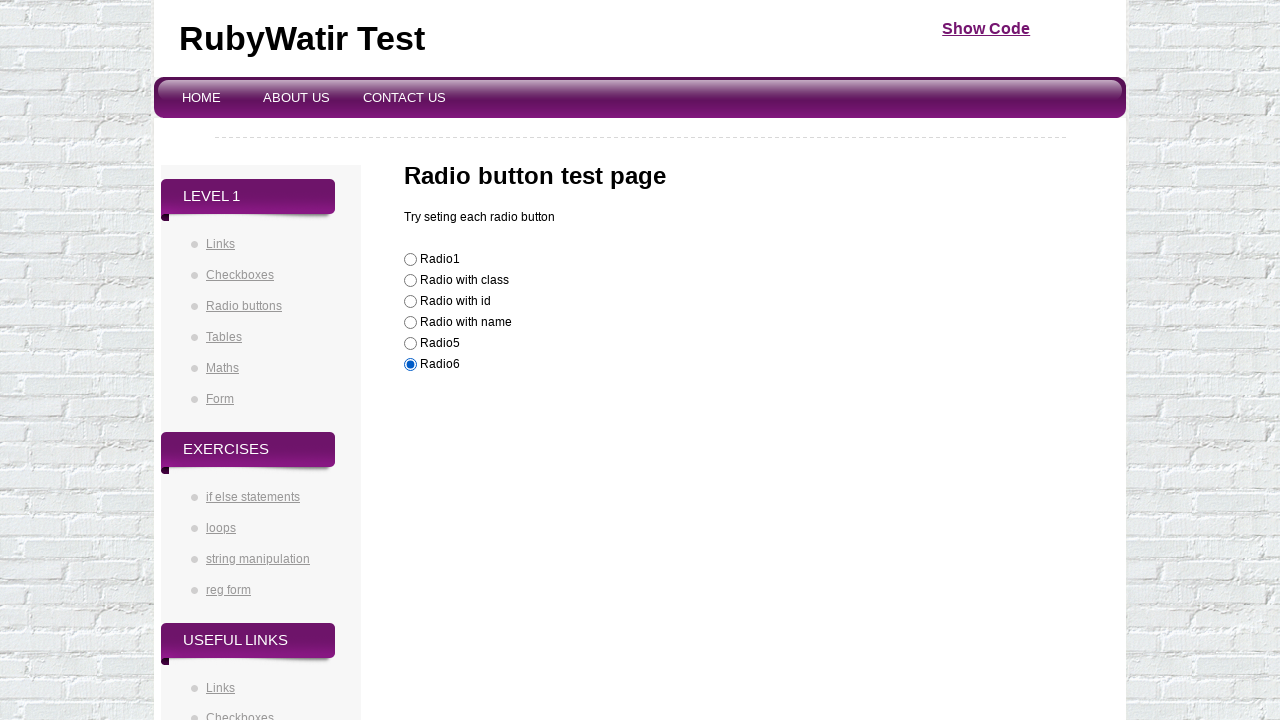

Clicked Yes radio button at (410, 260) on xpath=//p/input
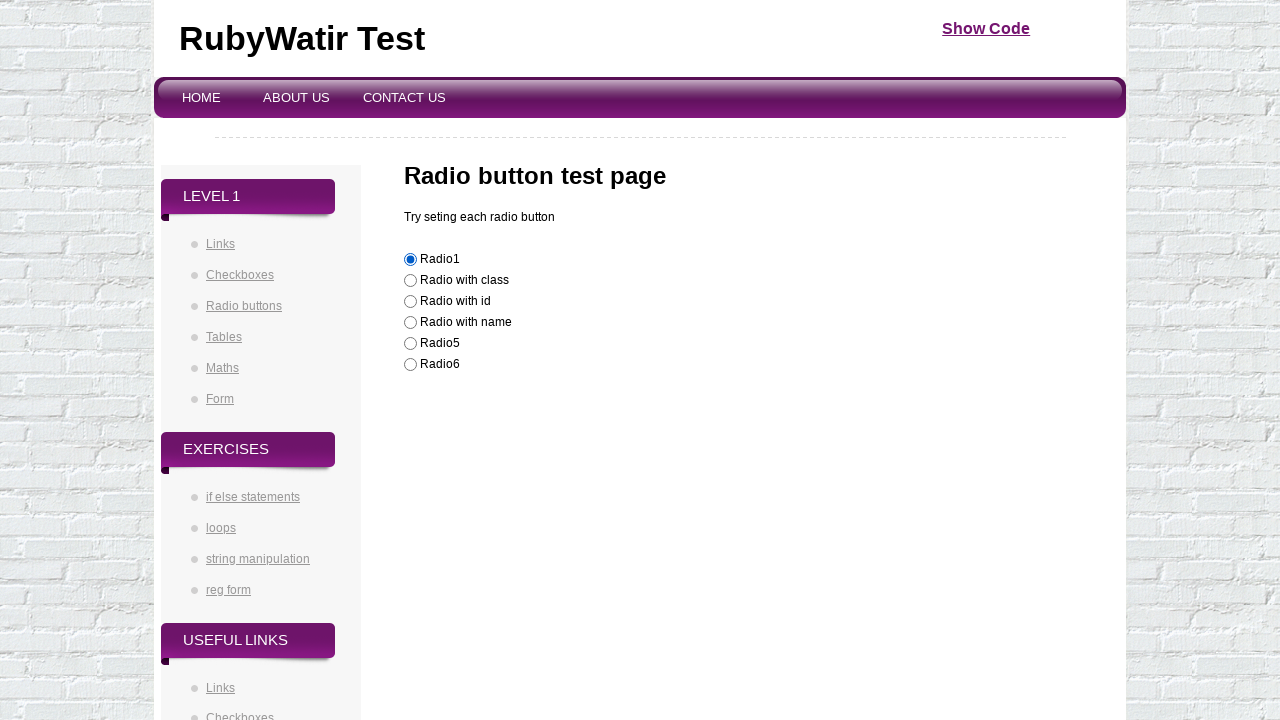

Clicked Impressive radio button at (410, 281) on (//p/input)[2]
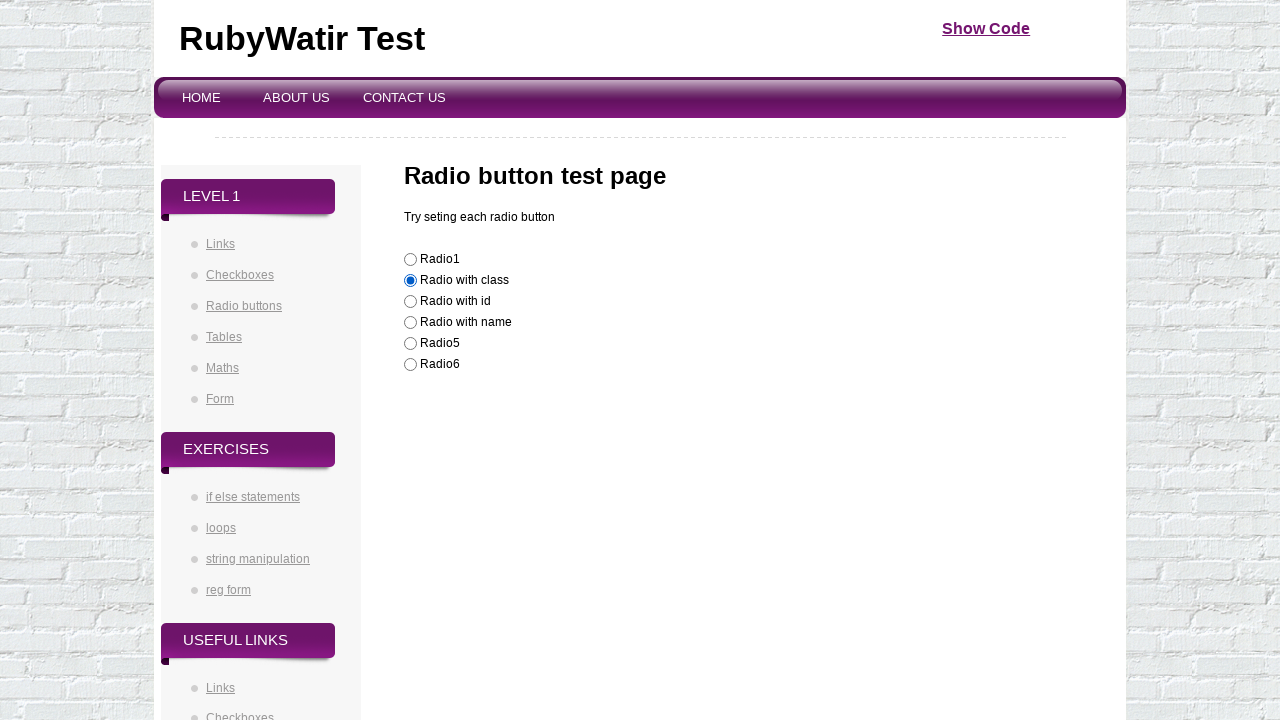

Clicked No radio button at (410, 302) on (//p/input)[3]
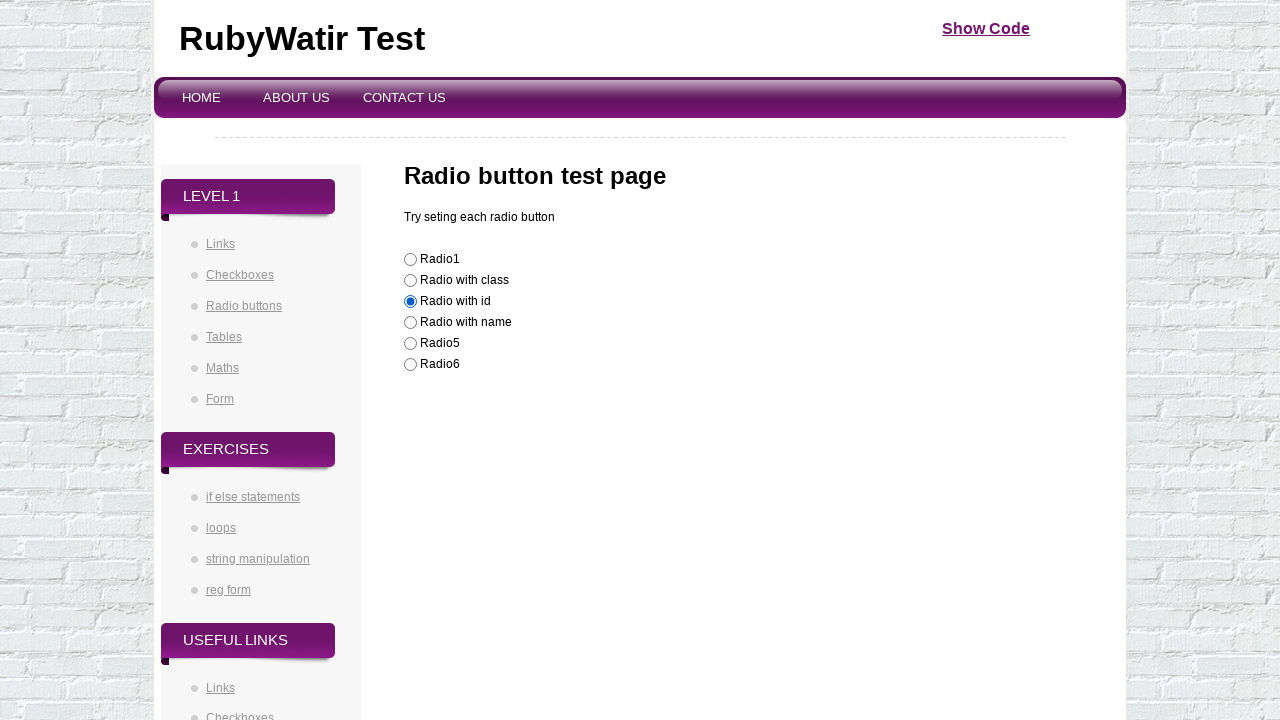

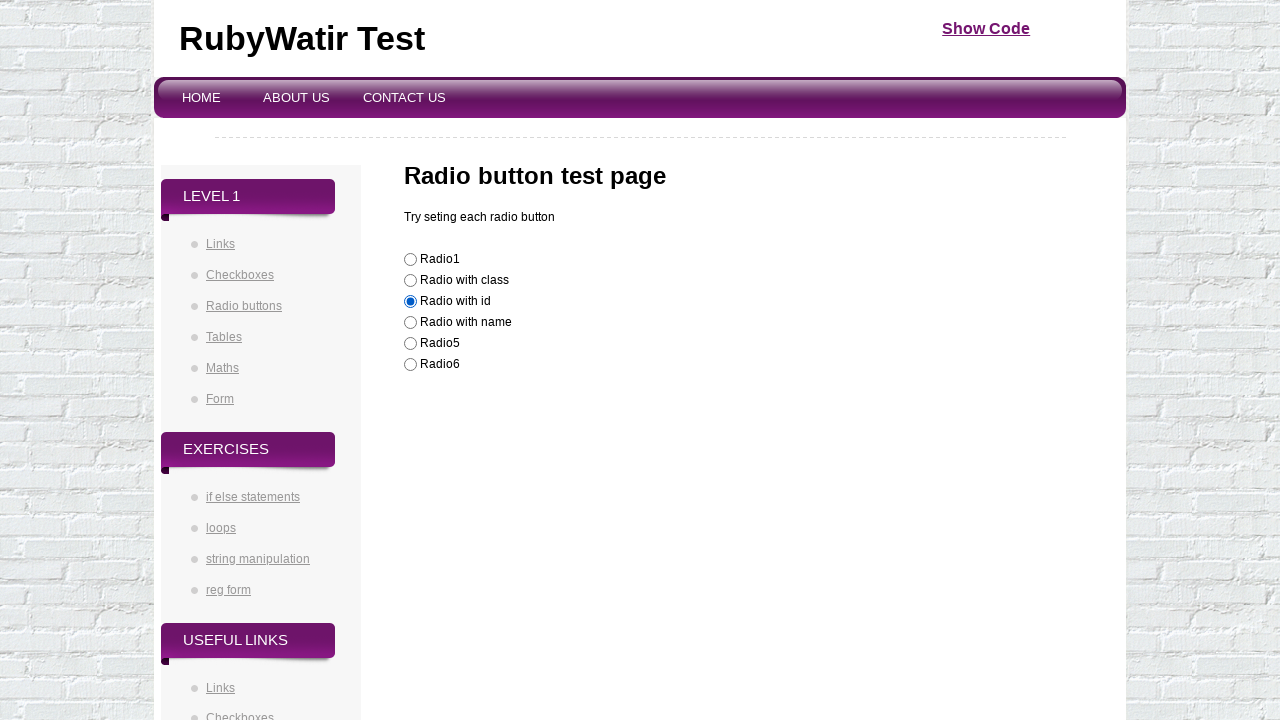